Tests the search functionality on the 360 Search mobile site (m.so.com) by entering a search query and clicking the search button.

Starting URL: https://m.so.com

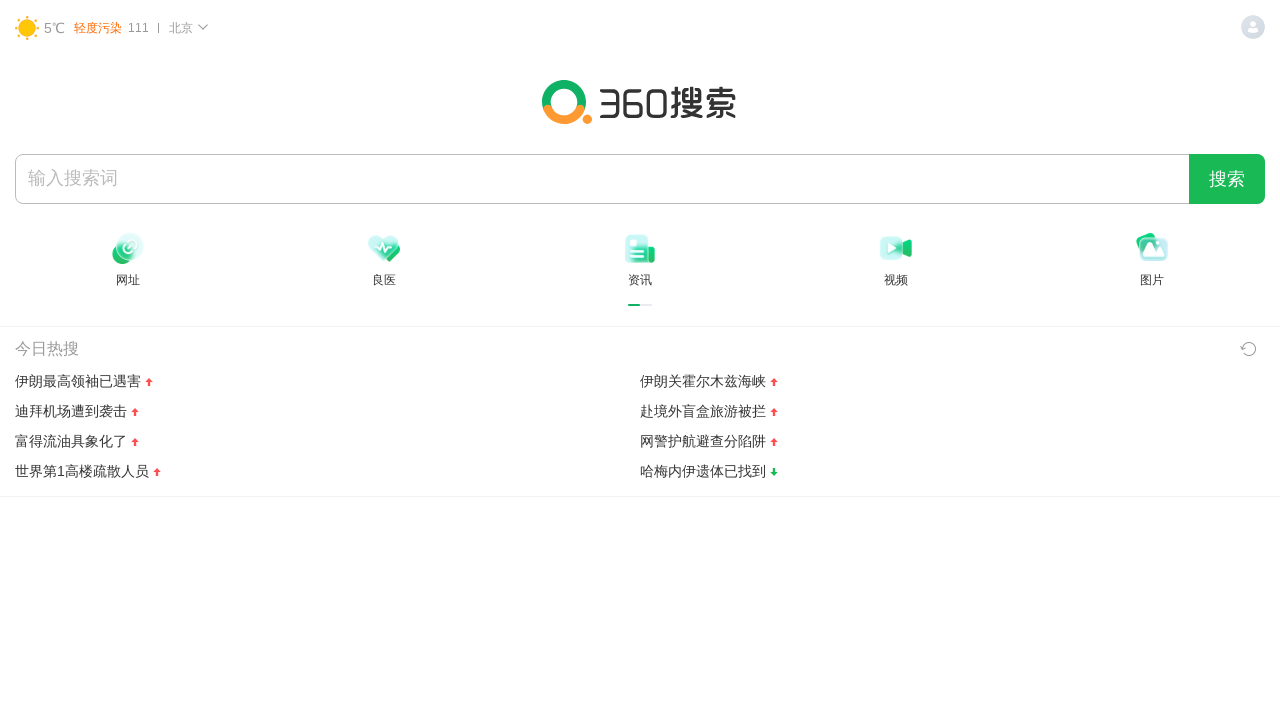

Page loaded and DOM content ready
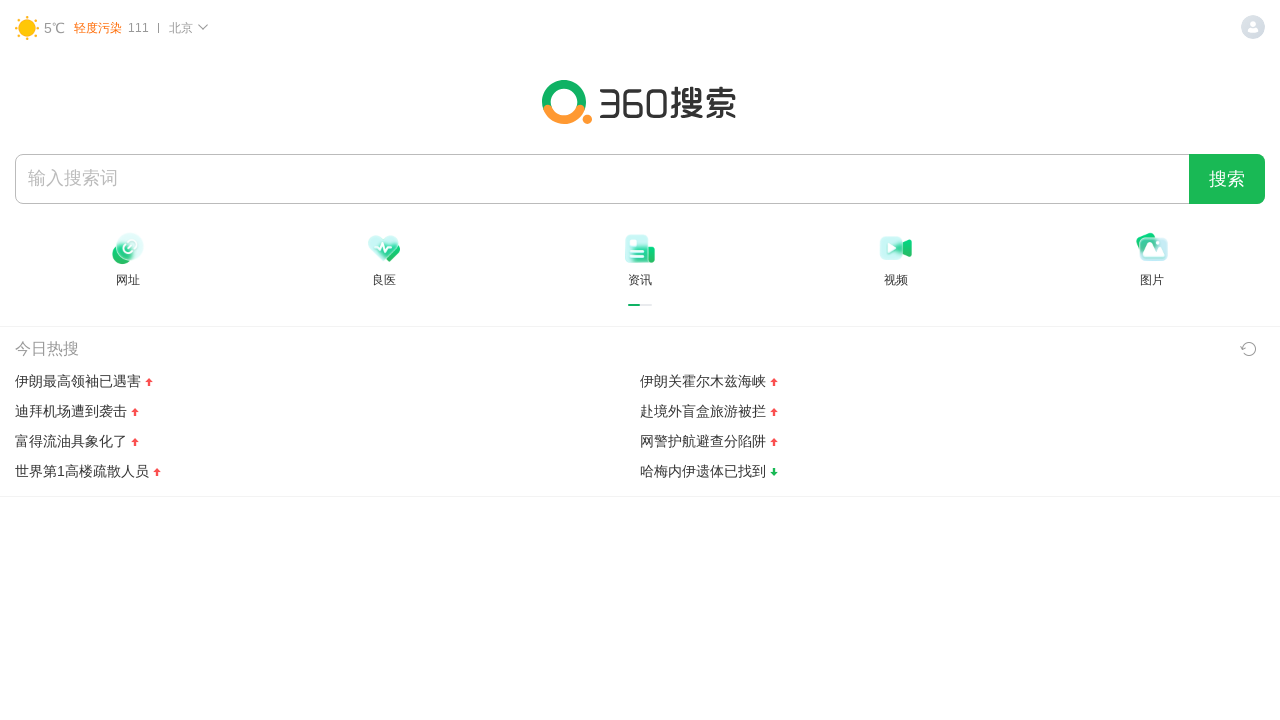

Entered search query 'technology news' in search field on #q
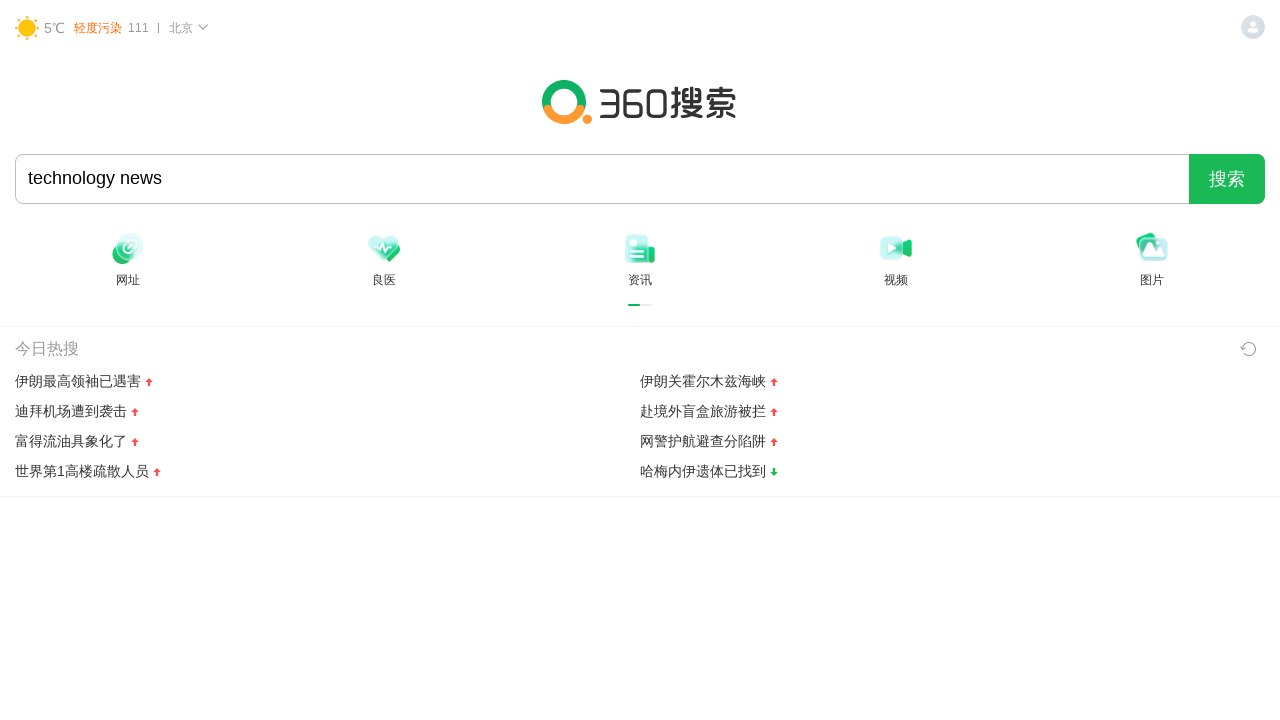

Clicked search button to perform search at (1227, 179) on .search-btn
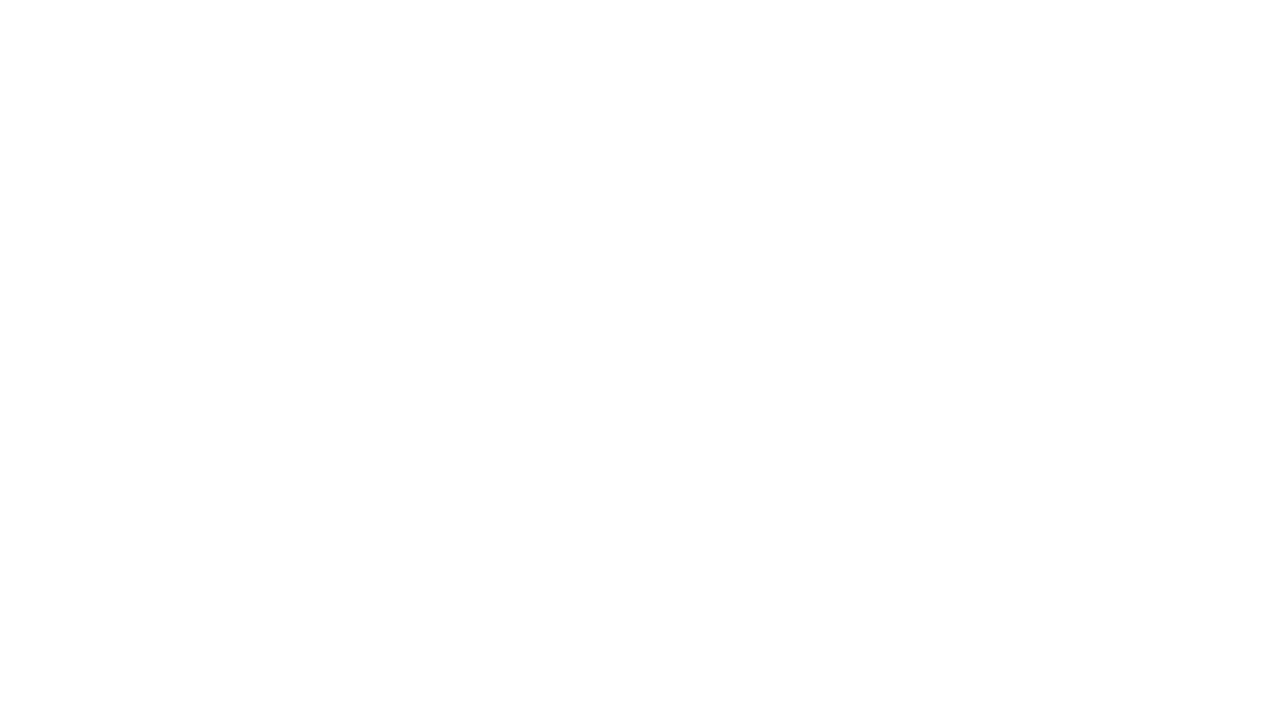

Search results loaded and network idle
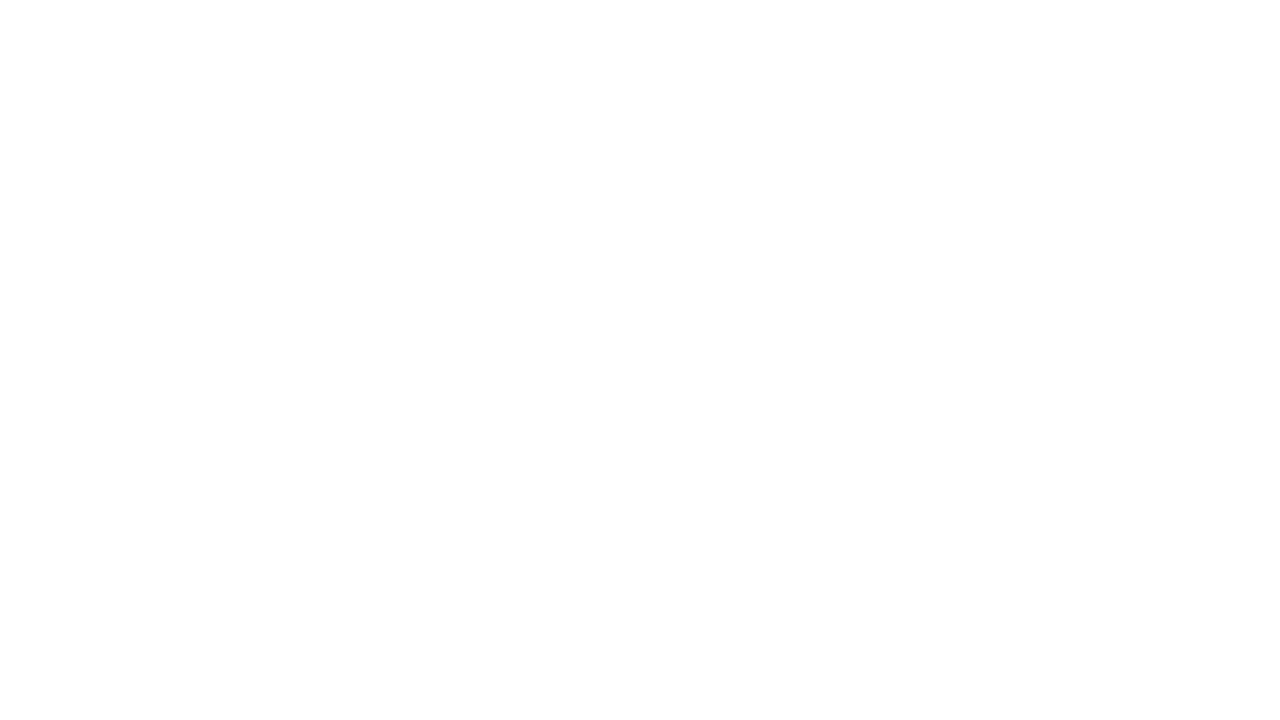

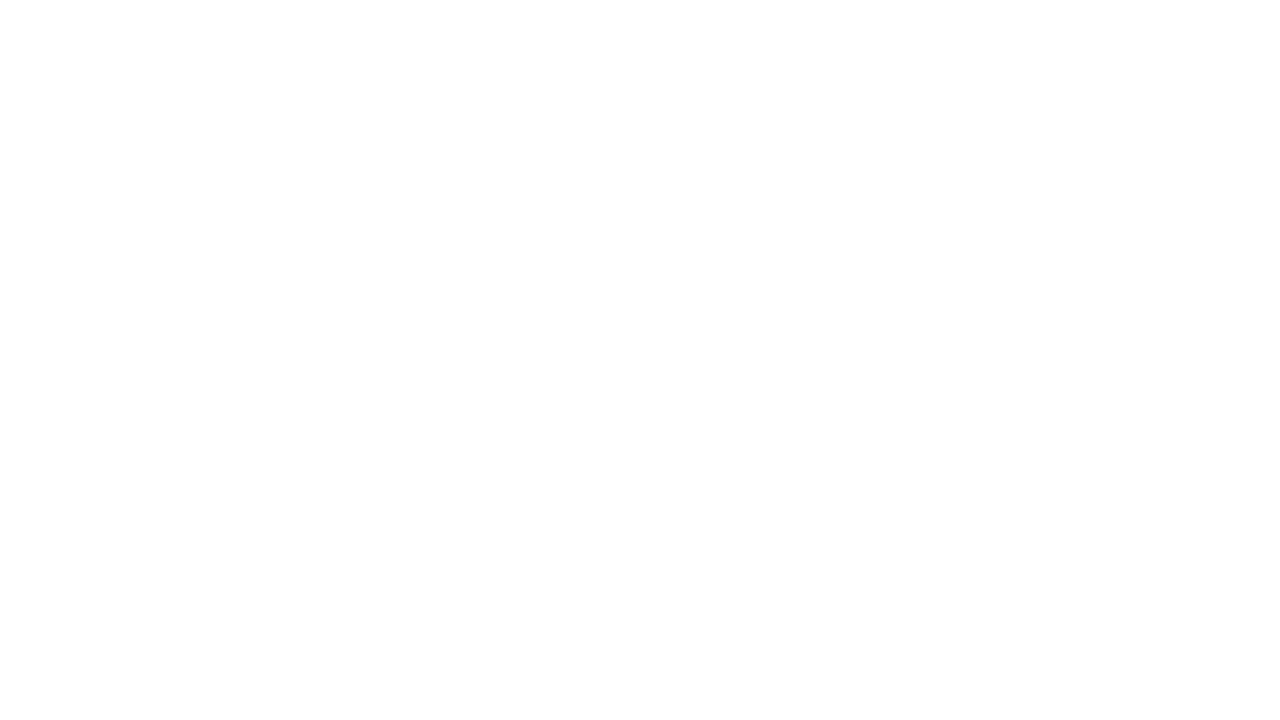